Tests AJIO's search and filter functionality by searching for bags, applying gender and category filters, and verifying that products are displayed

Starting URL: https://www.ajio.com/

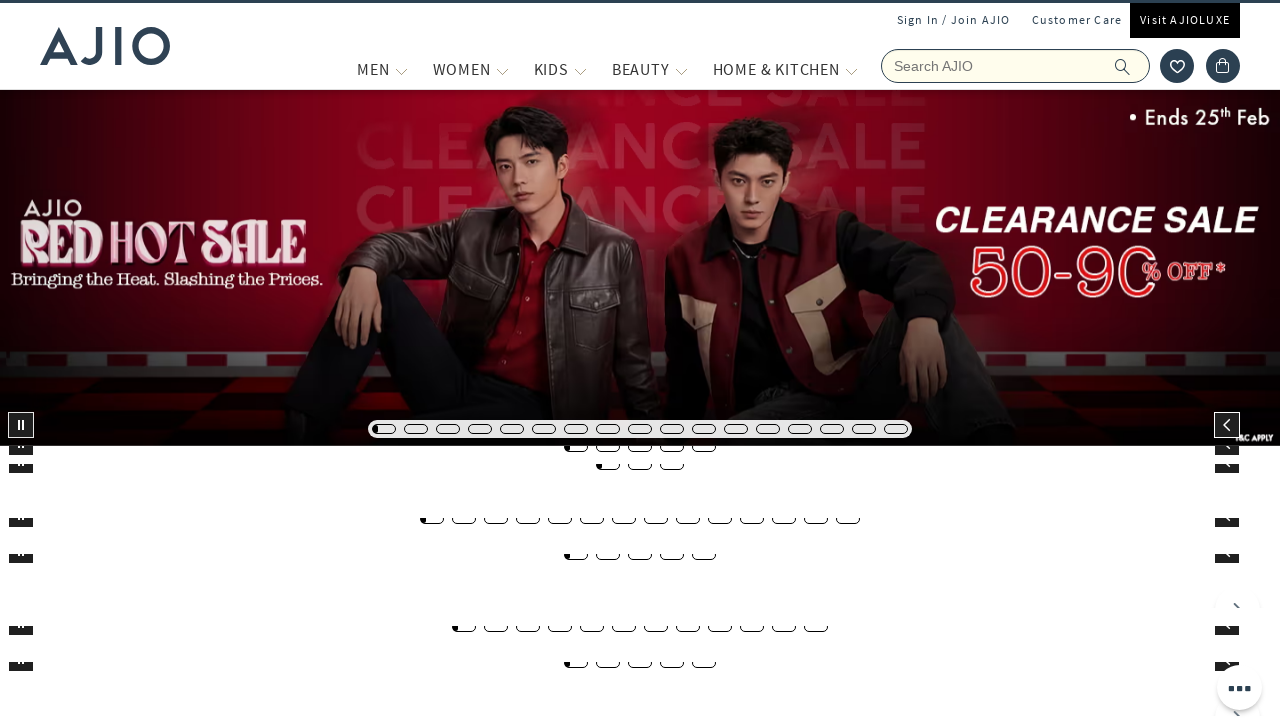

Filled search field with 'bags' on input[name='searchVal']
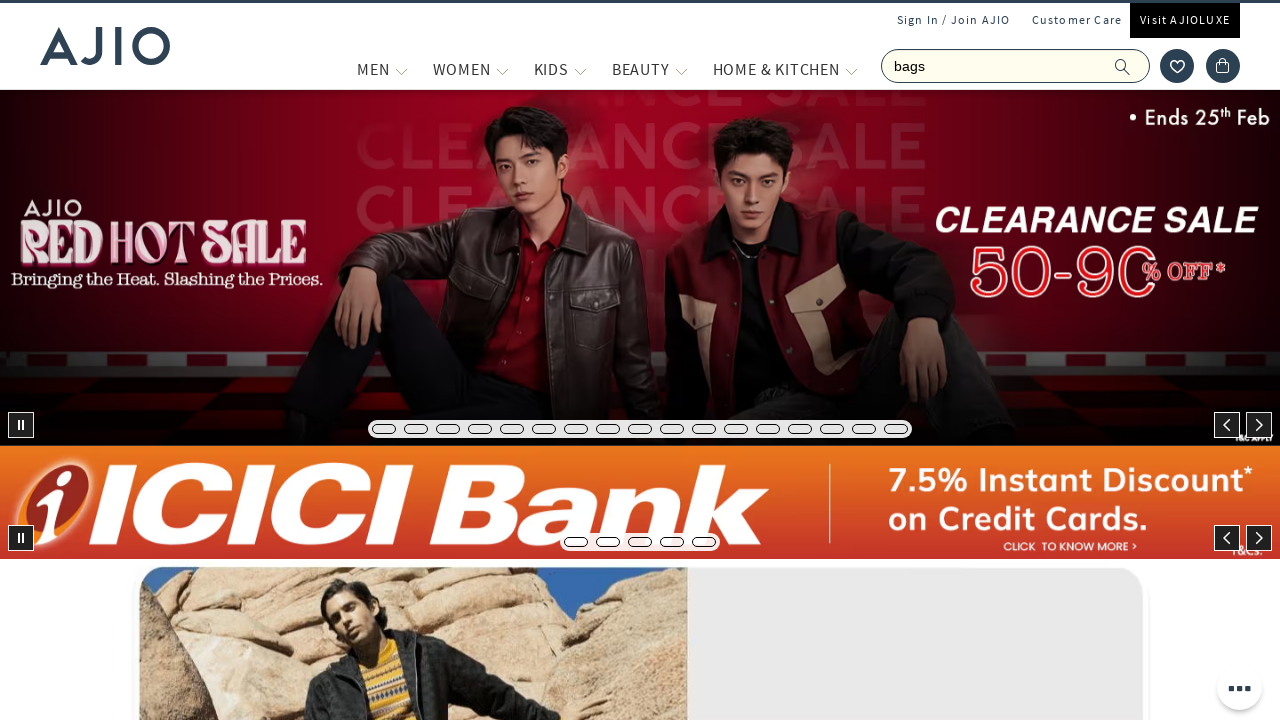

Pressed Enter to search for bags on input[name='searchVal']
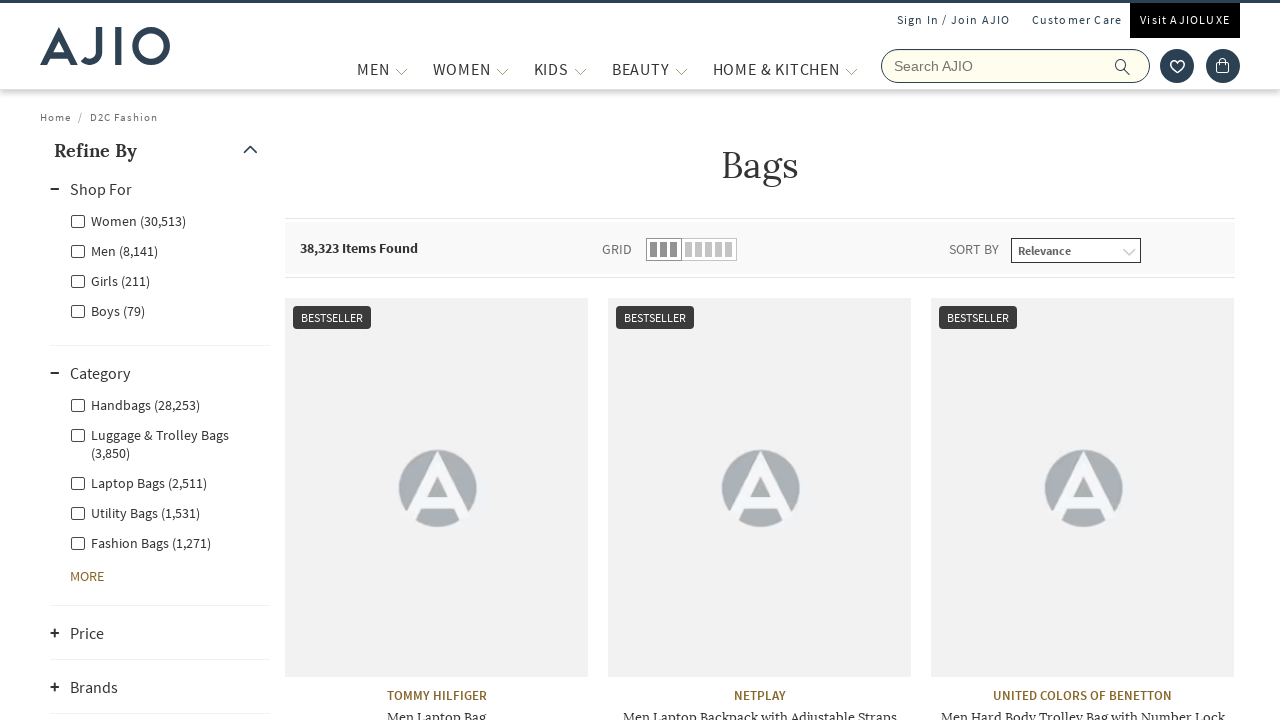

Waited for search results to load
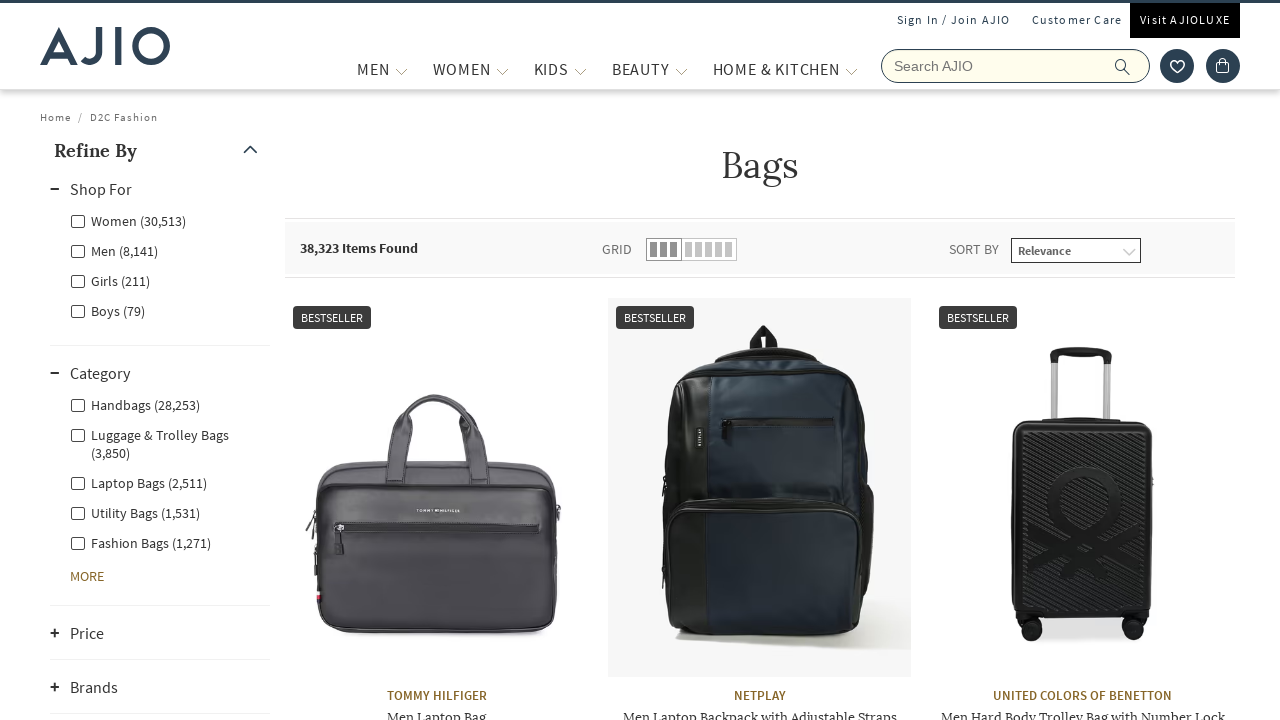

Clicked on Men gender filter at (114, 250) on xpath=//label[@class='facet-linkname facet-linkname-genderfilter facet-linkname-
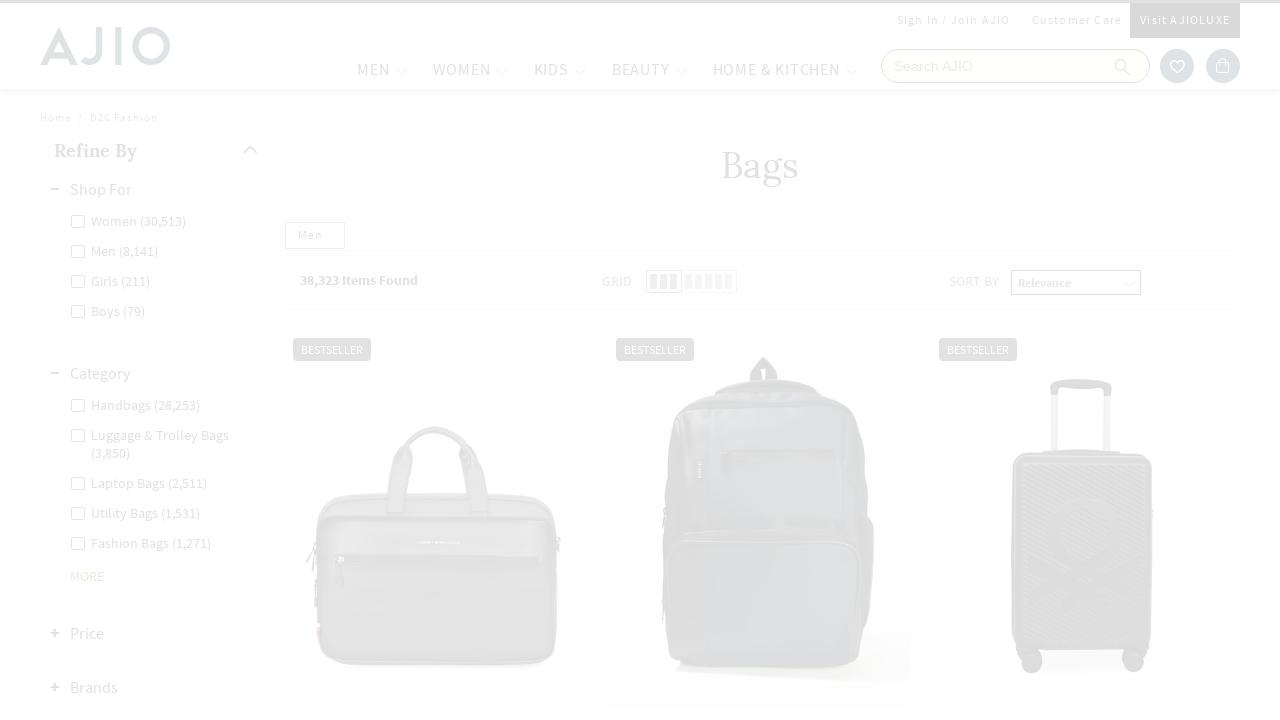

Waited for gender filter to apply
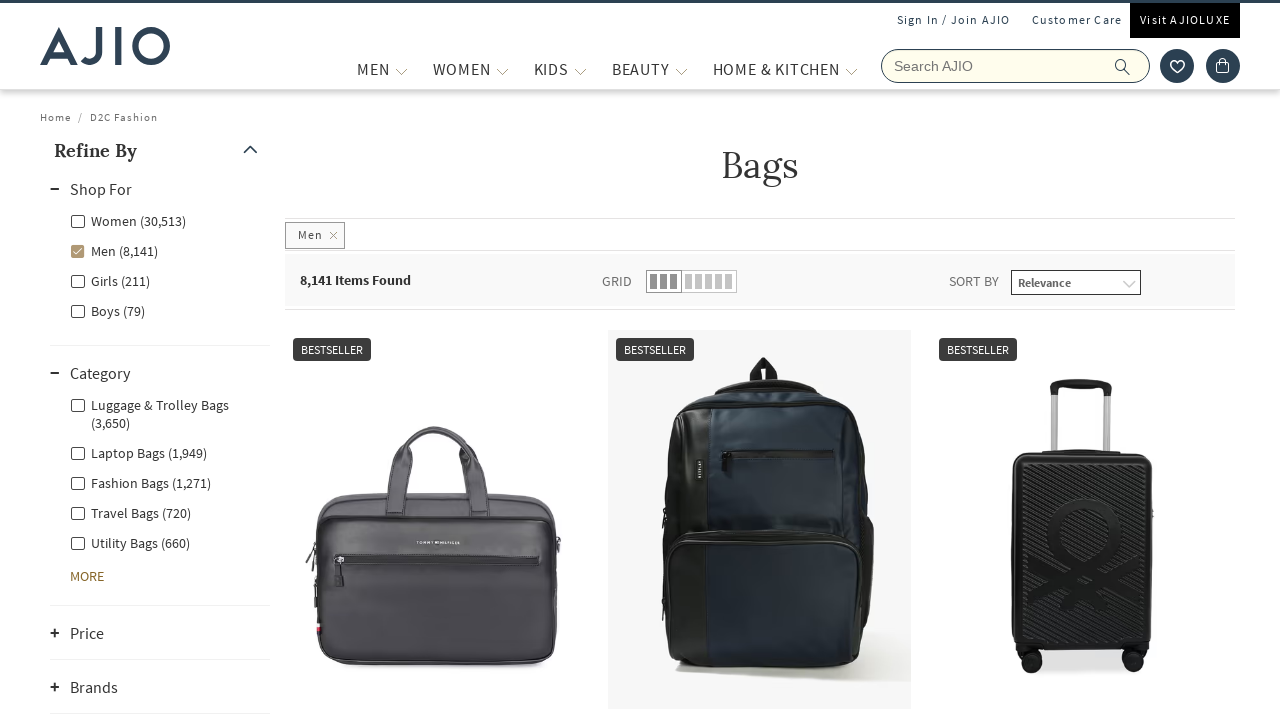

Clicked on Fashion Bags category filter at (140, 482) on xpath=//label[@class='facet-linkname facet-linkname-l1l3nestedcategory facet-lin
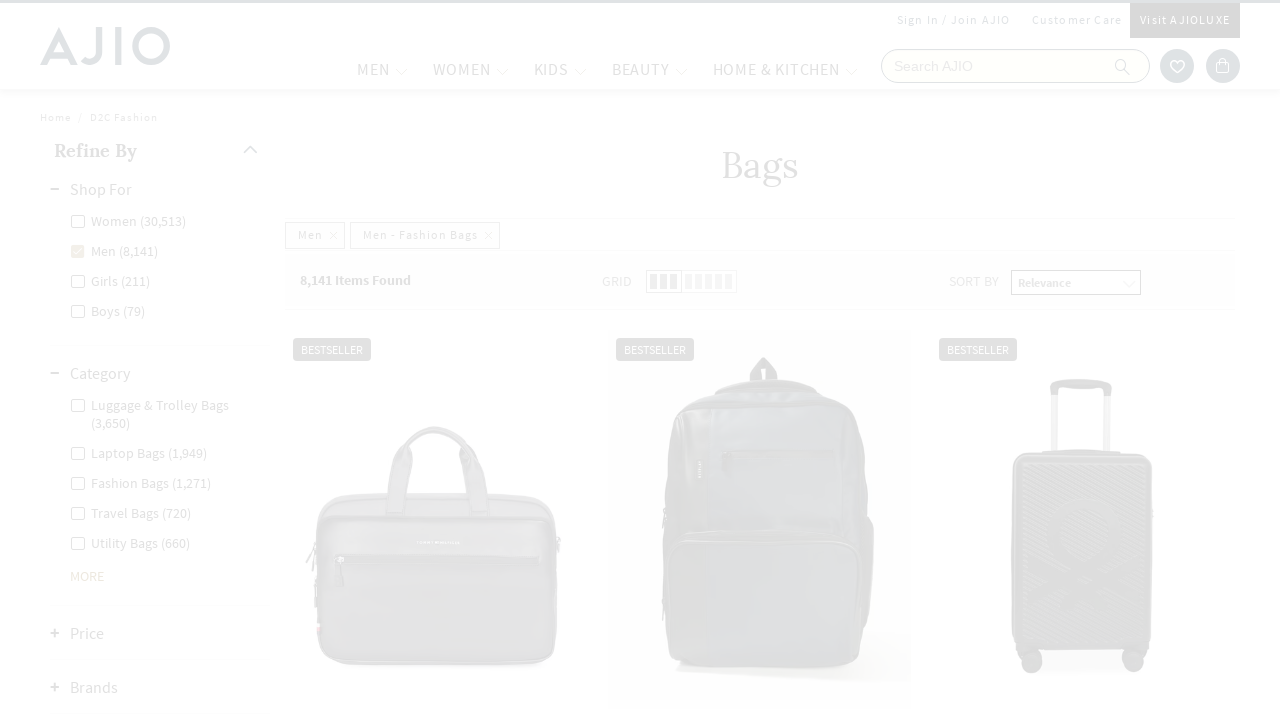

Filtered results loaded - results count element visible
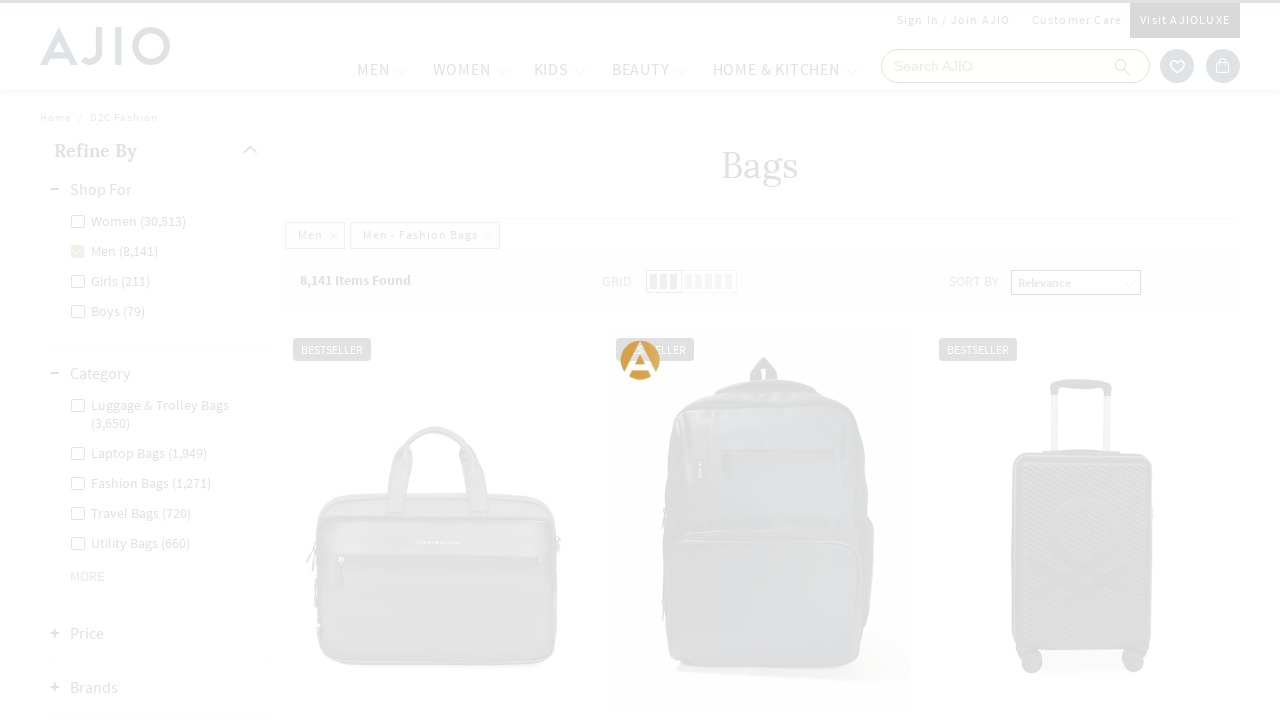

Product brand elements are visible
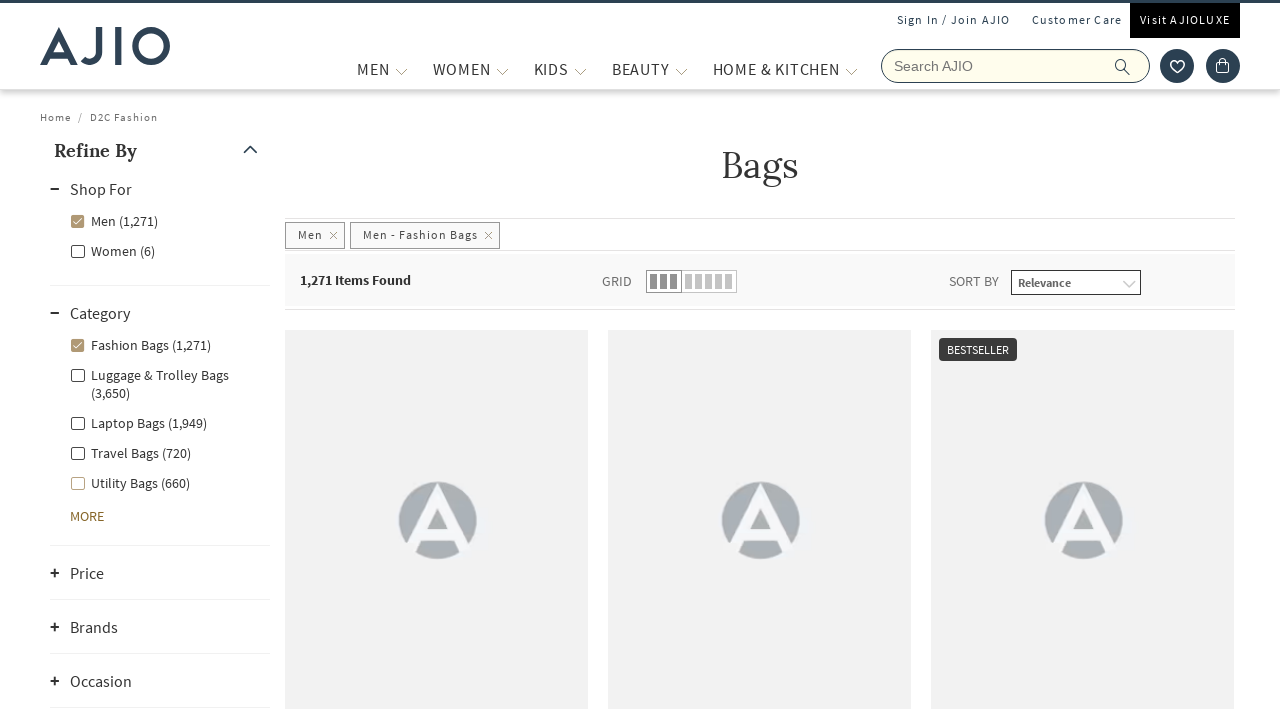

Product name elements are visible - products successfully displayed
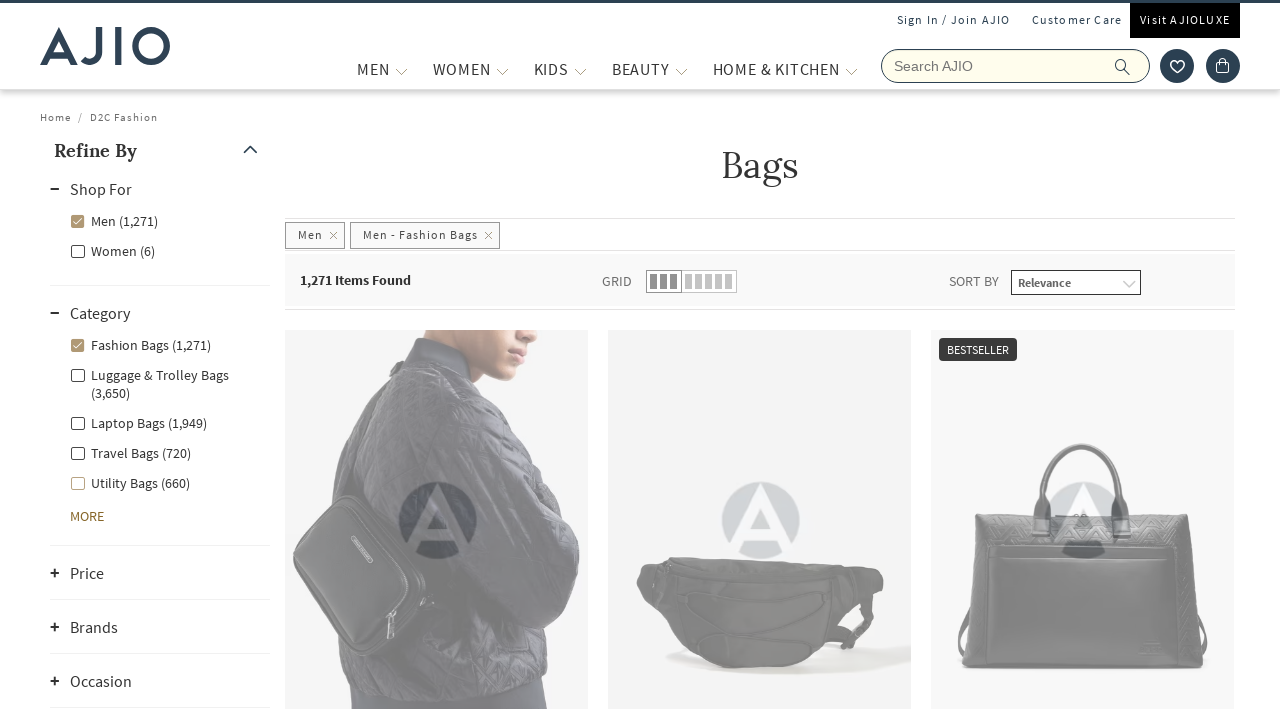

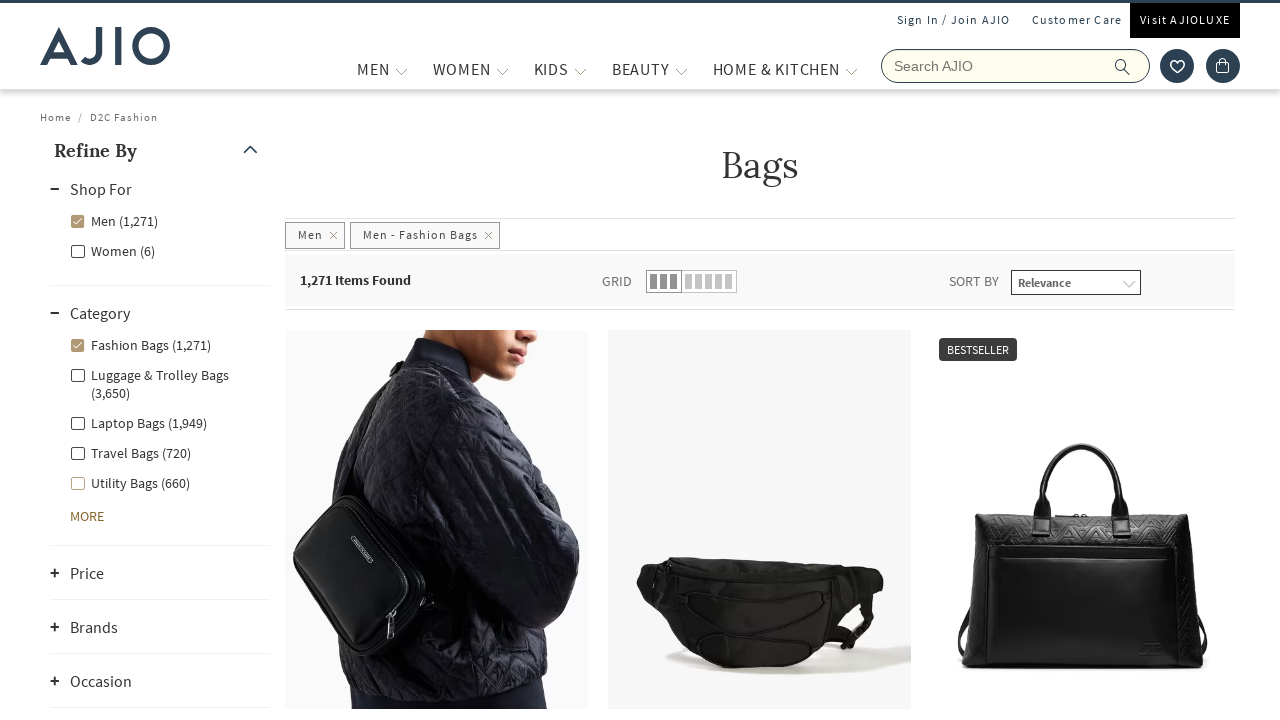